Navigates to a course content page, expands the interview section, and performs a right-click context menu action on a resume link

Starting URL: http://greenstech.in/selenium-course-content.html

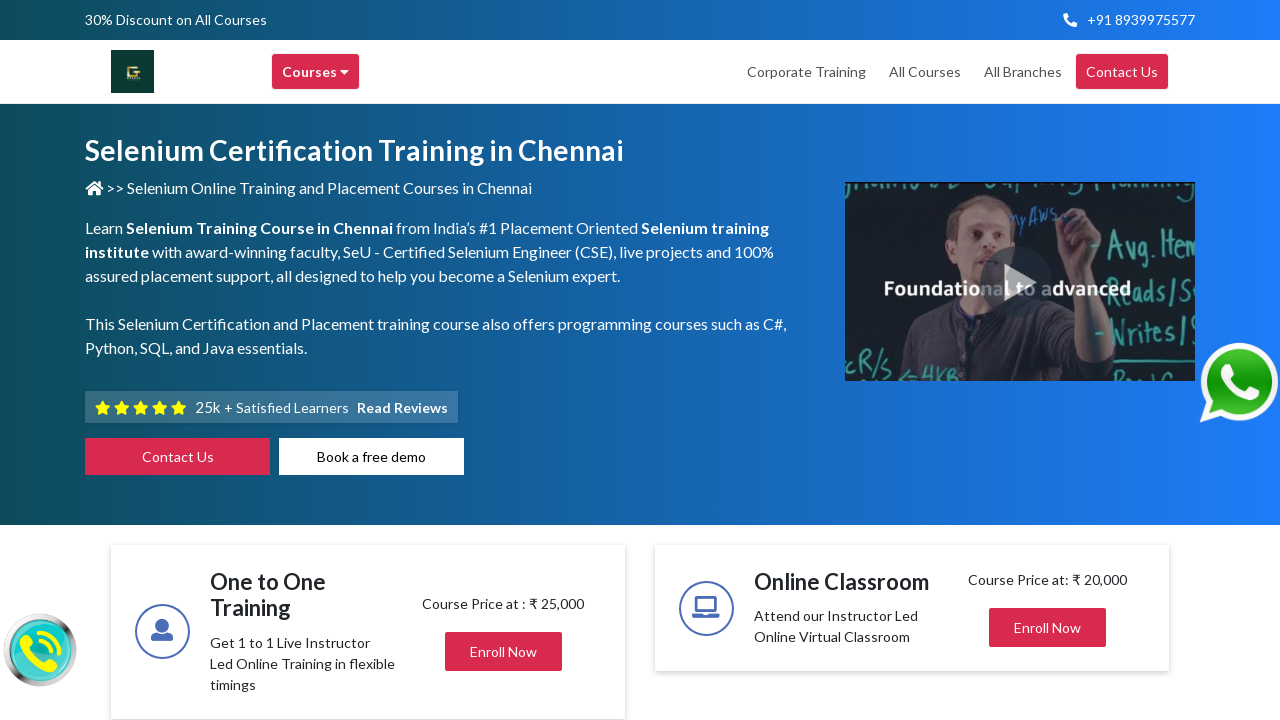

Navigated to course content page
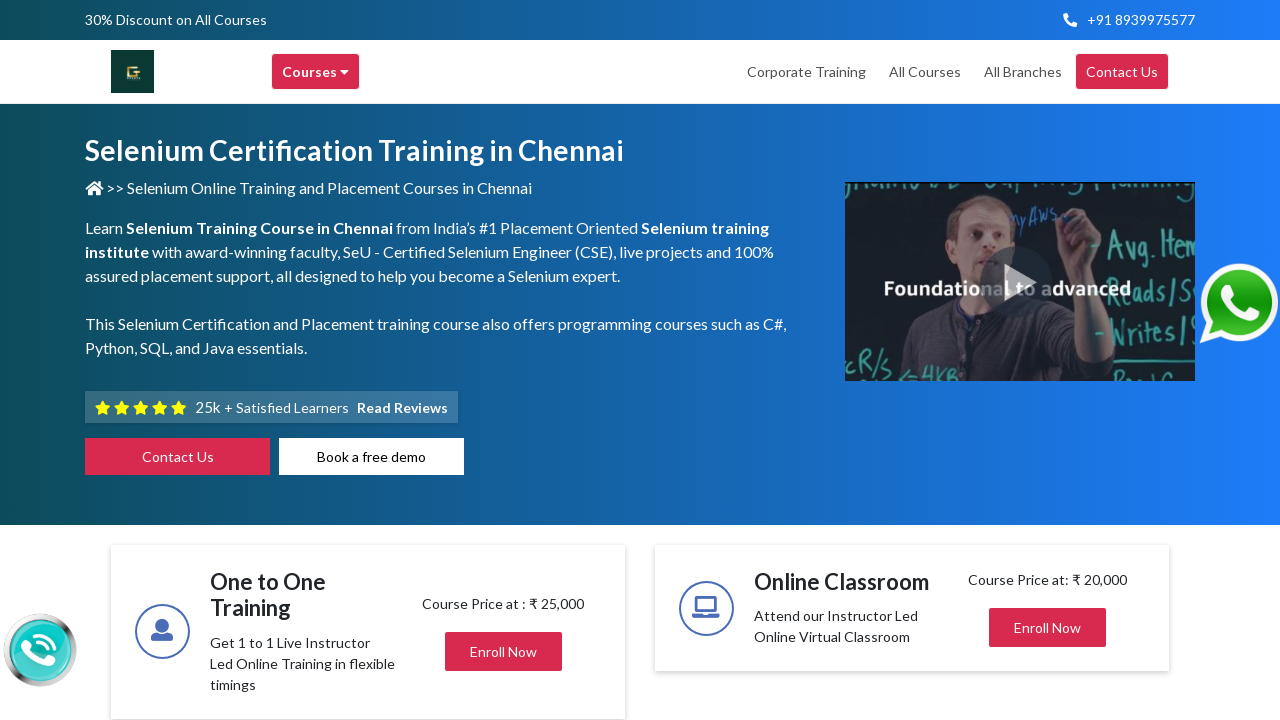

Clicked on interview section heading to expand it at (1048, 360) on div#heading201
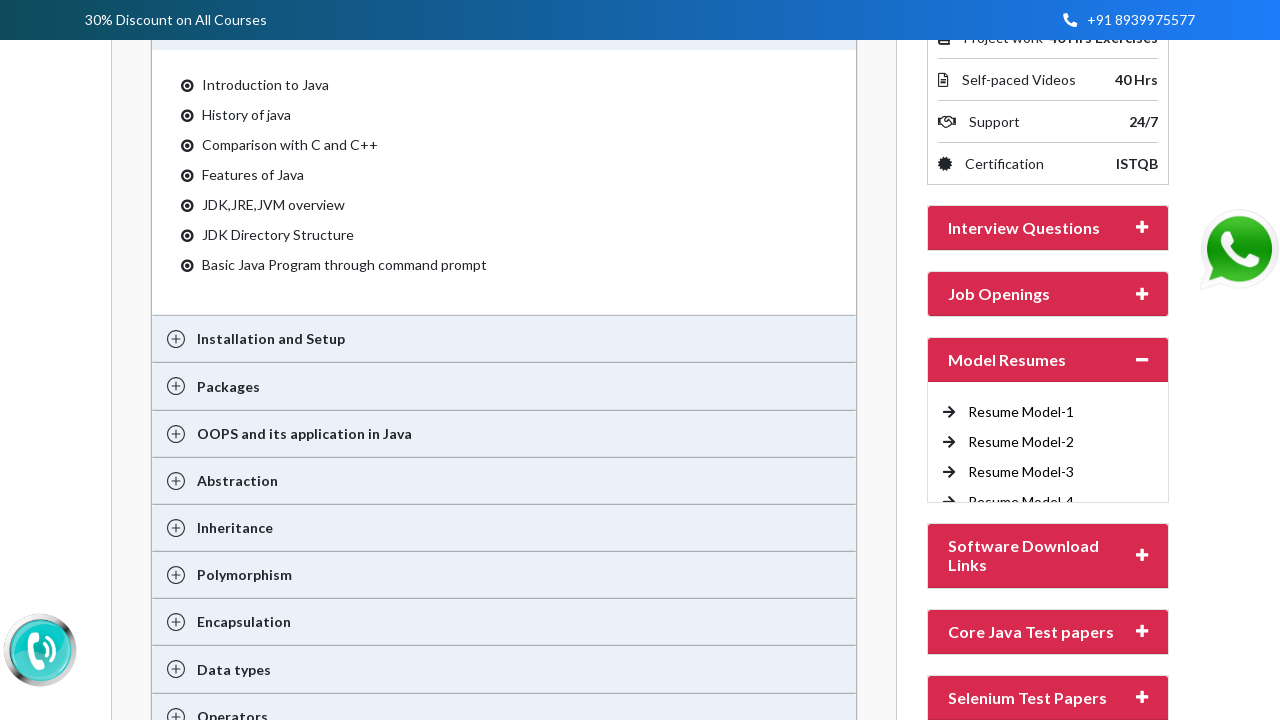

Right-clicked on Resume Model-4 link to open context menu at (1021, 502) on a:text('Resume Model-4')
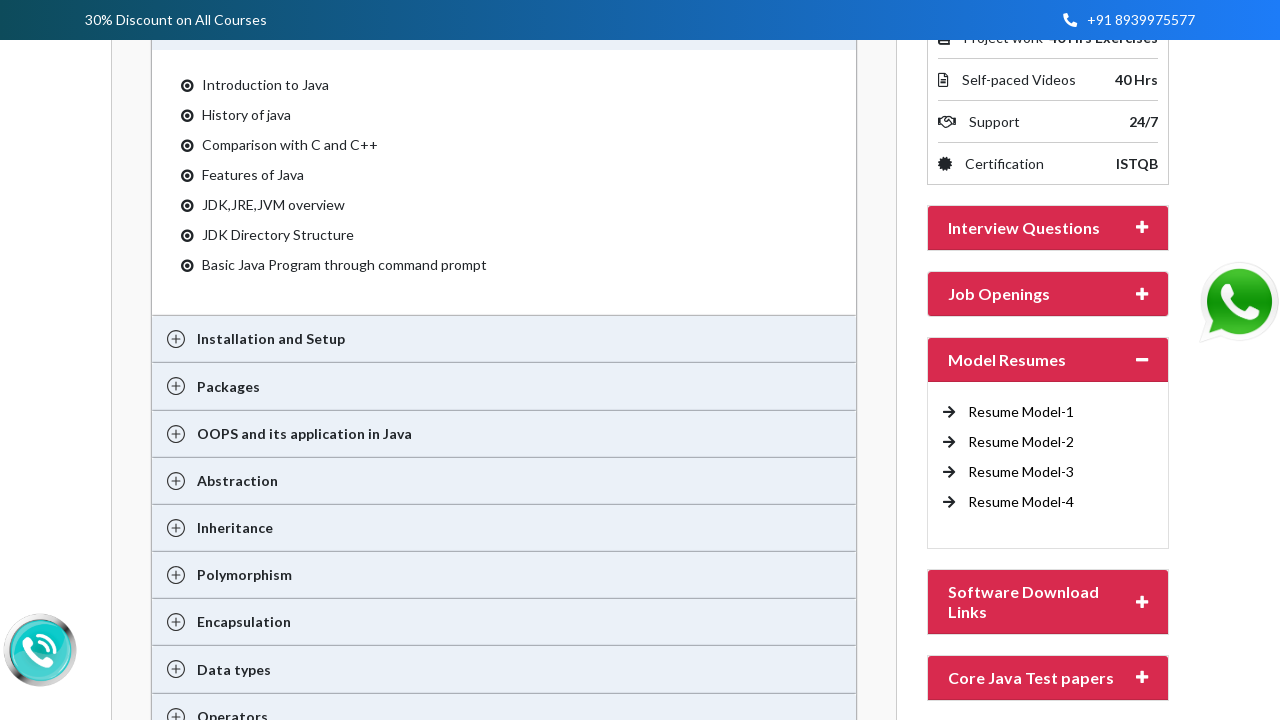

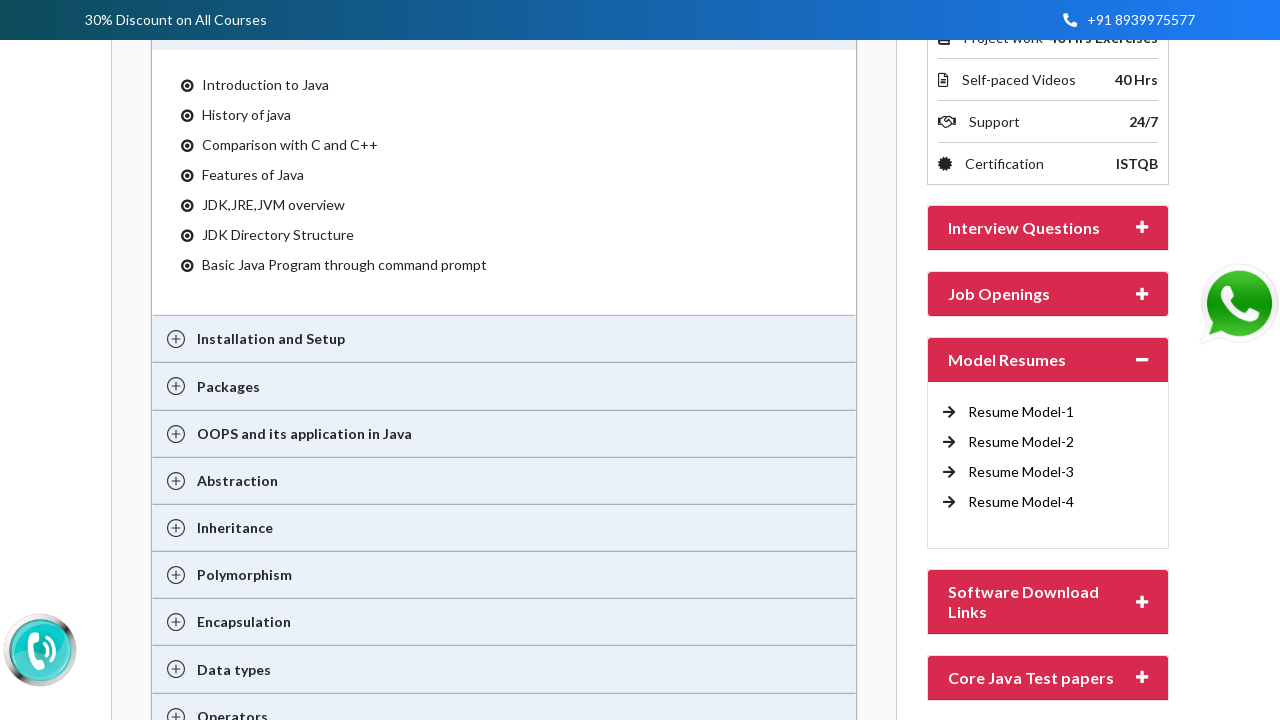